Tests window and component scrolling functionality by scrolling the page down and then scrolling within a fixed-header table element using JavaScript execution.

Starting URL: https://rahulshettyacademy.com/AutomationPractice/

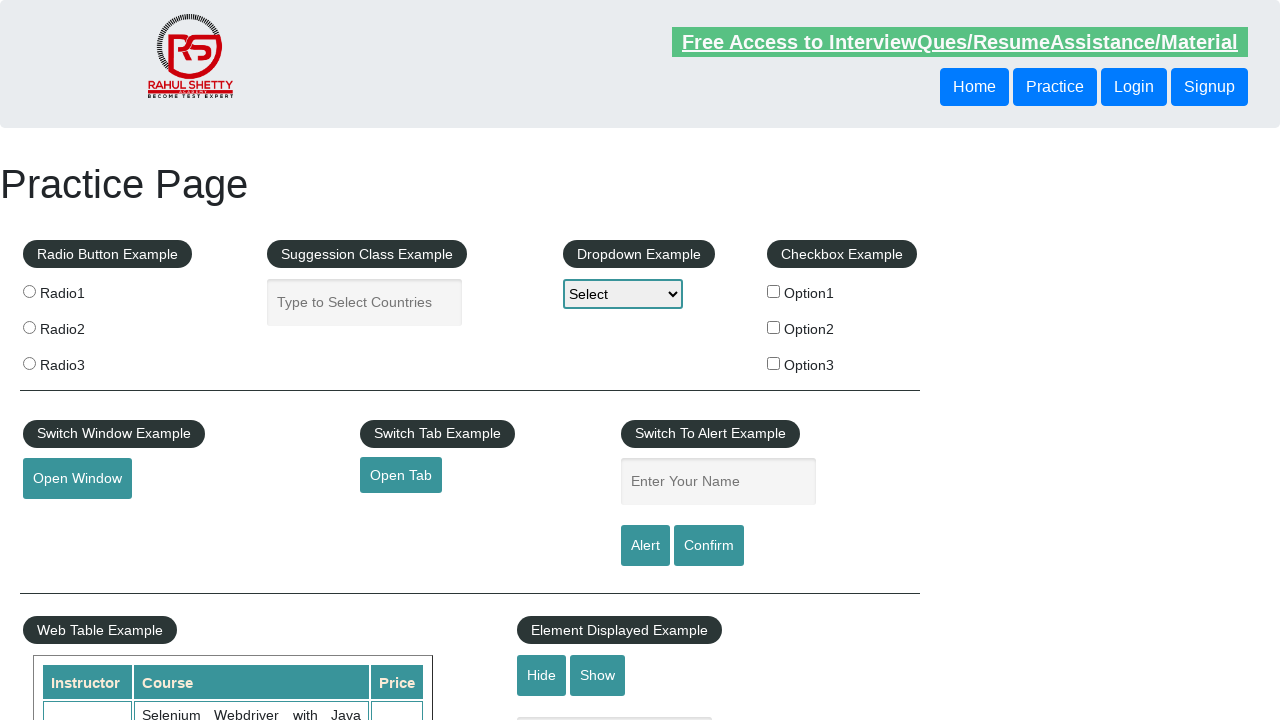

Scrolled window down by 800 pixels
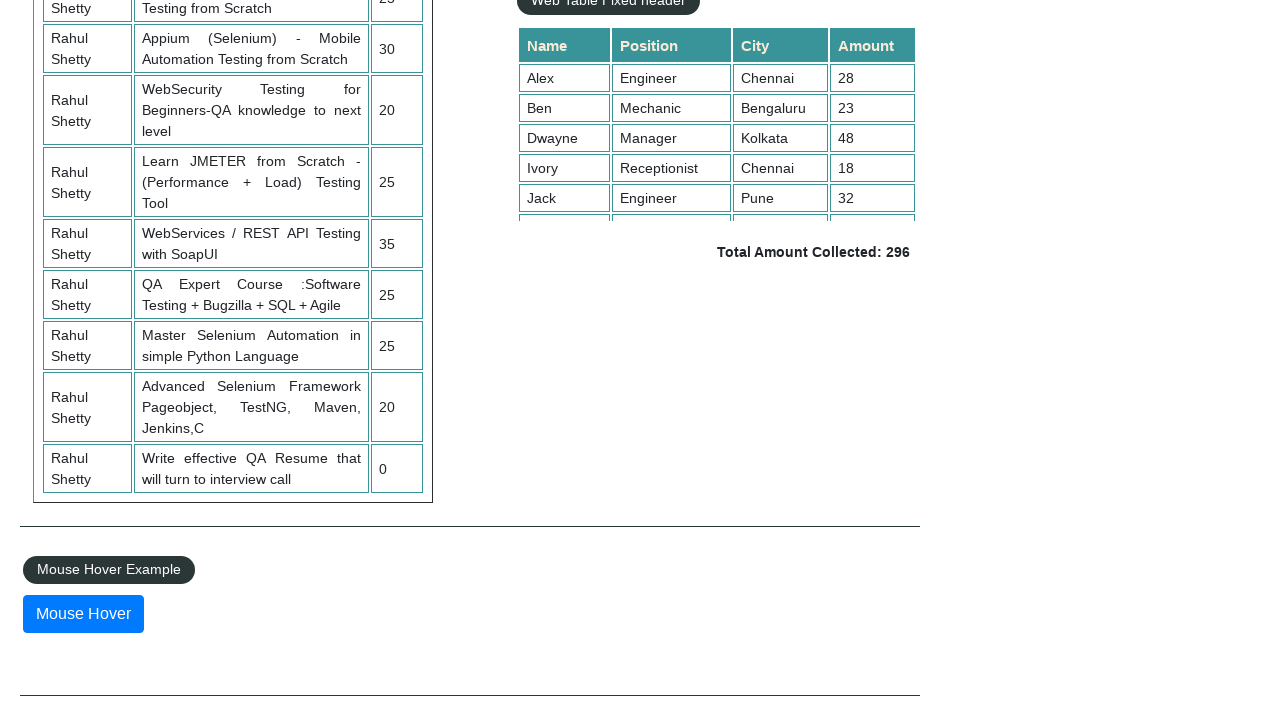

Waited 1 second for window scroll to complete
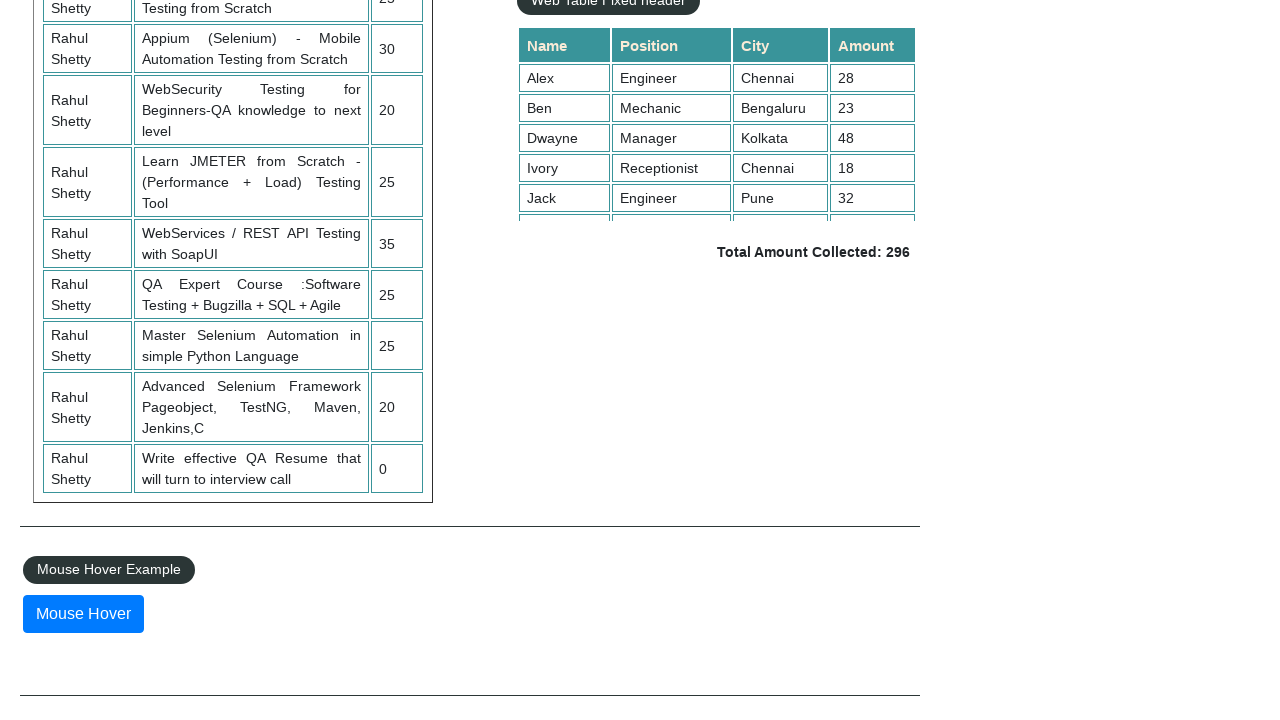

Scrolled inside fixed-header table component by 5000 pixels
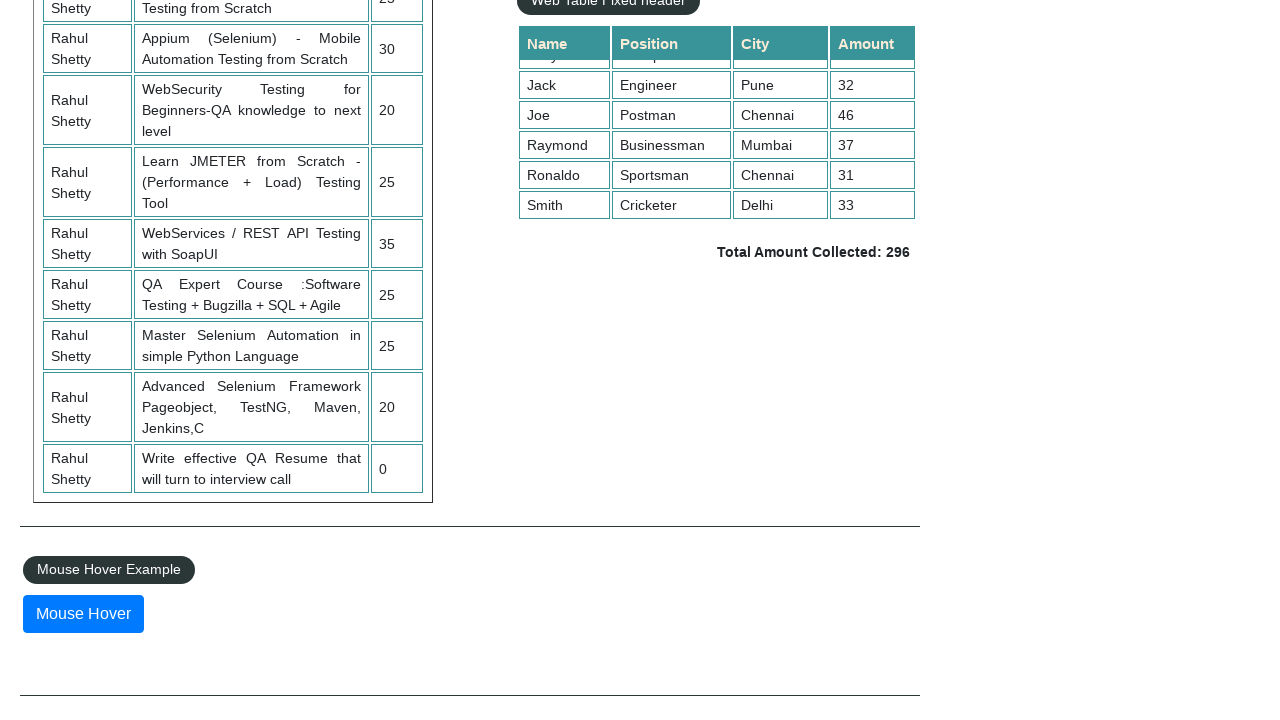

Waited 1 second for component scroll to complete
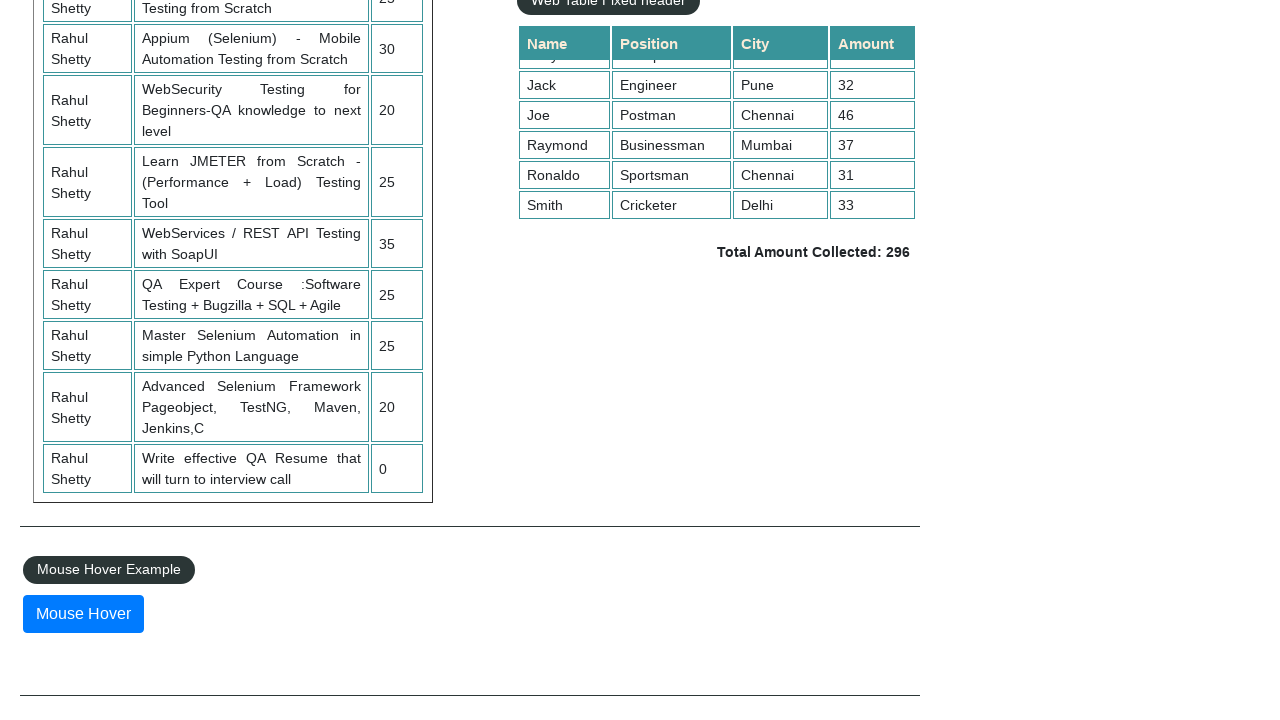

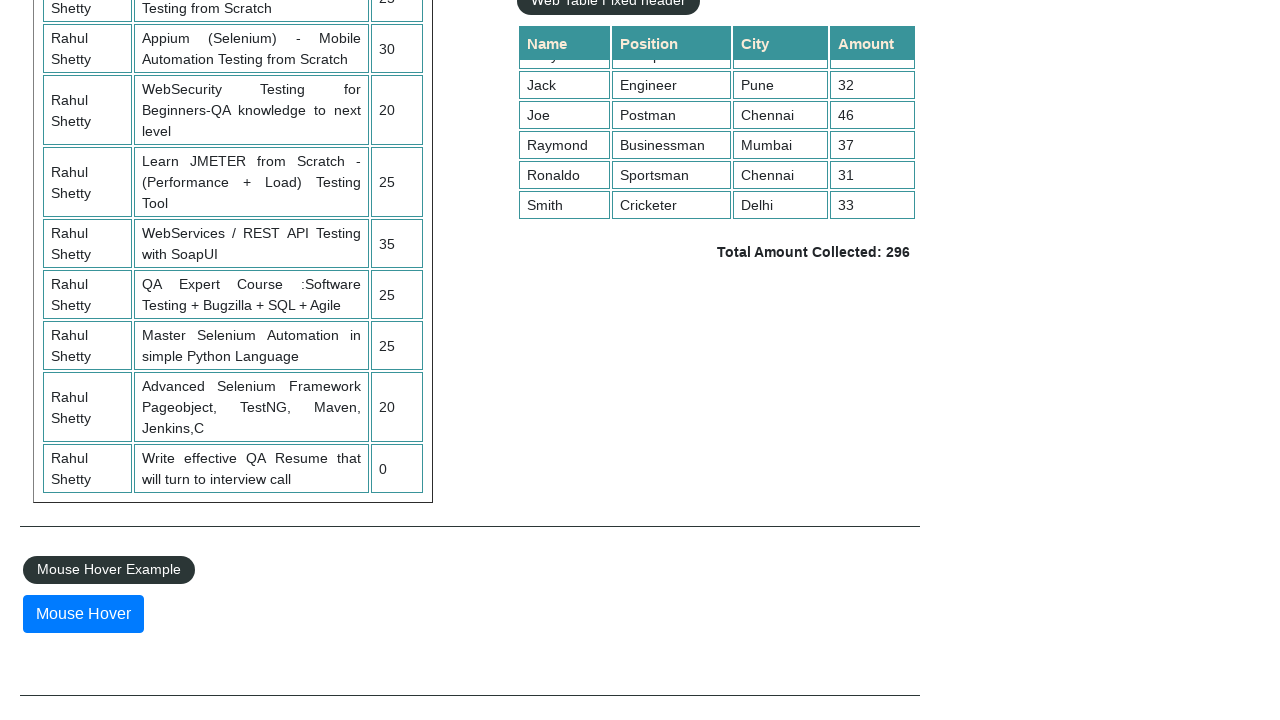